Tests JavaScript alert popup handling by clicking a button that triggers an alert and then accepting/dismissing the alert dialog.

Starting URL: http://formy-project.herokuapp.com/switch-window

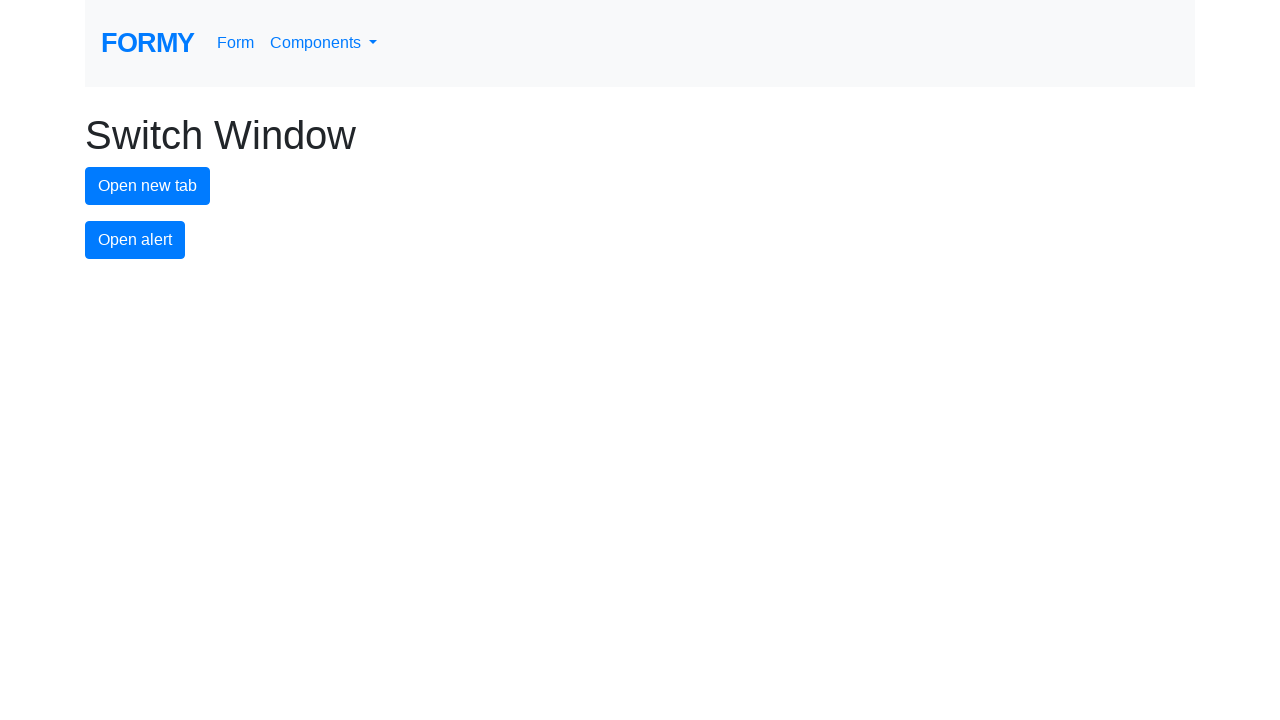

Clicked alert button to trigger JavaScript alert popup at (135, 240) on #alert-button
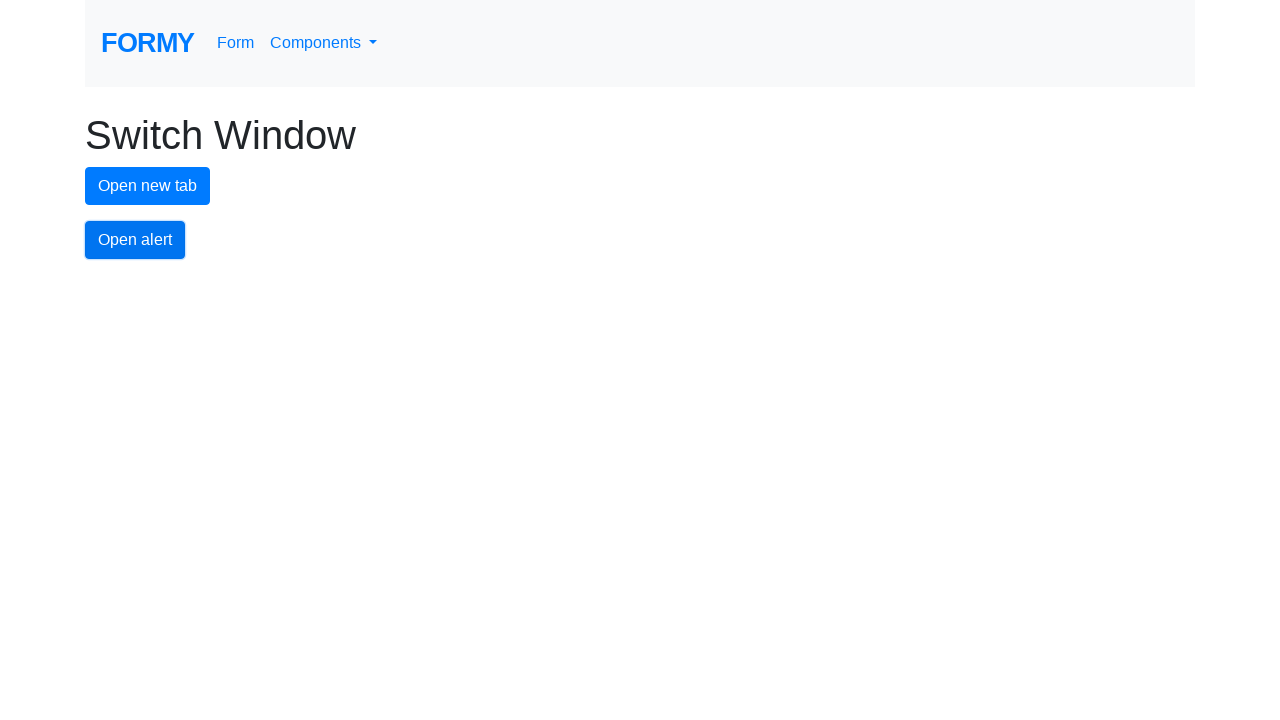

Set up dialog handler to accept alert
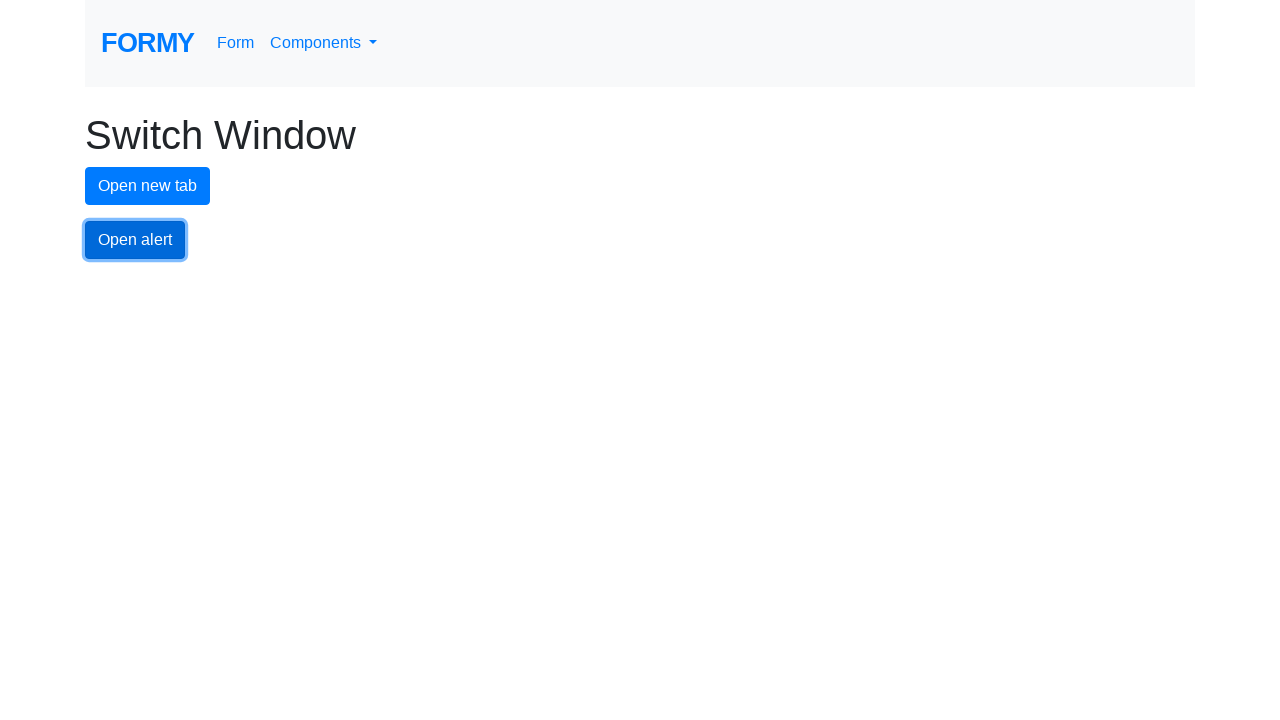

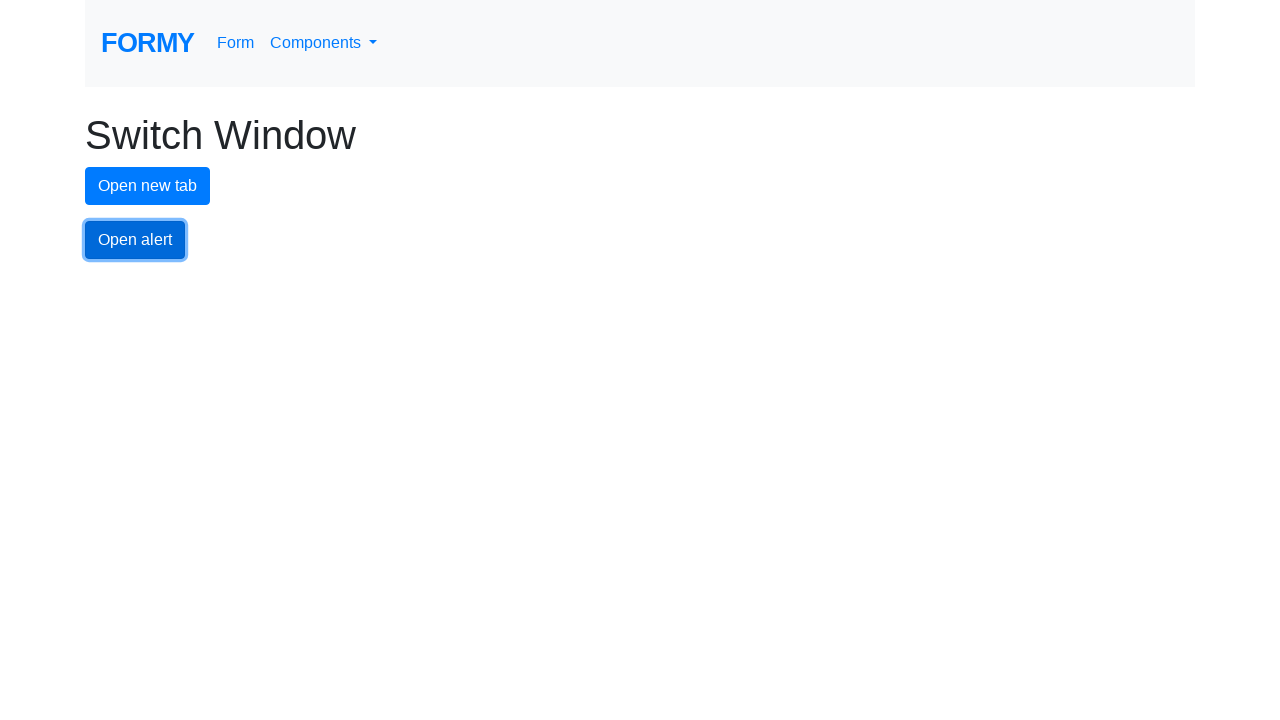